Verifies that product description text has proper CSS truncation properties with ellipsis or hidden overflow

Starting URL: https://www.demoblaze.com/index.html

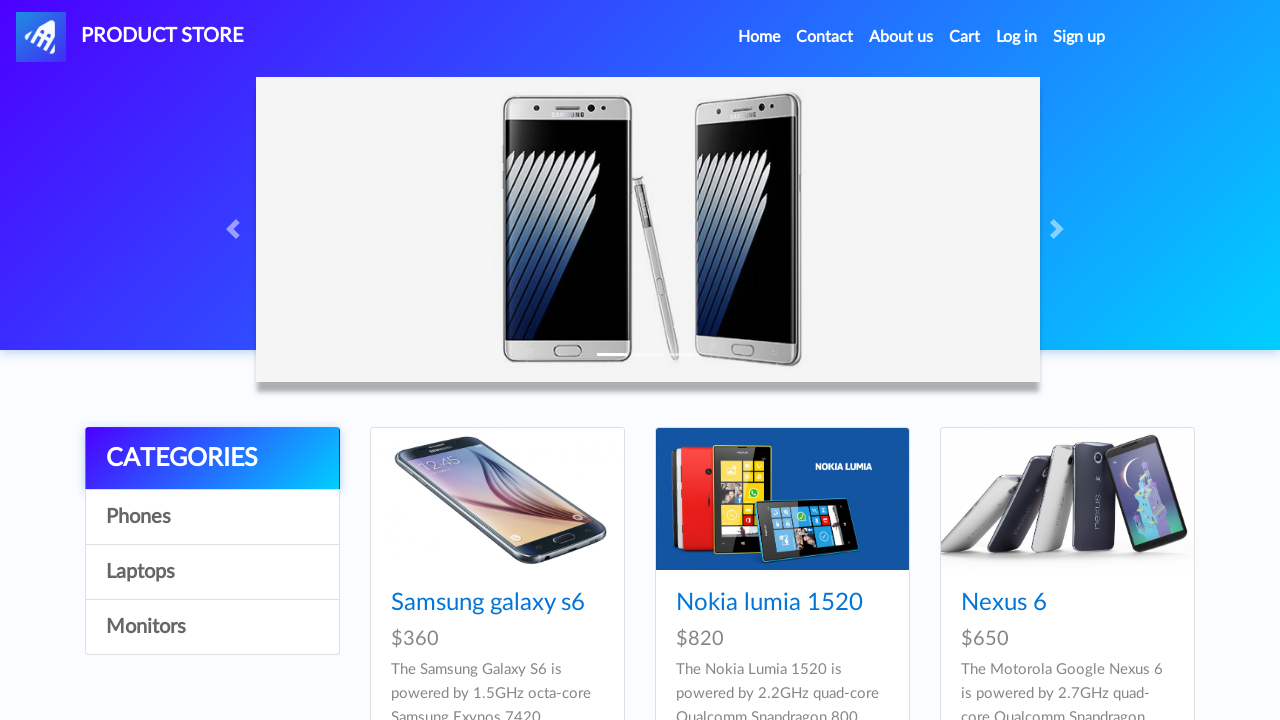

Waited for product description elements (.card-text) to load
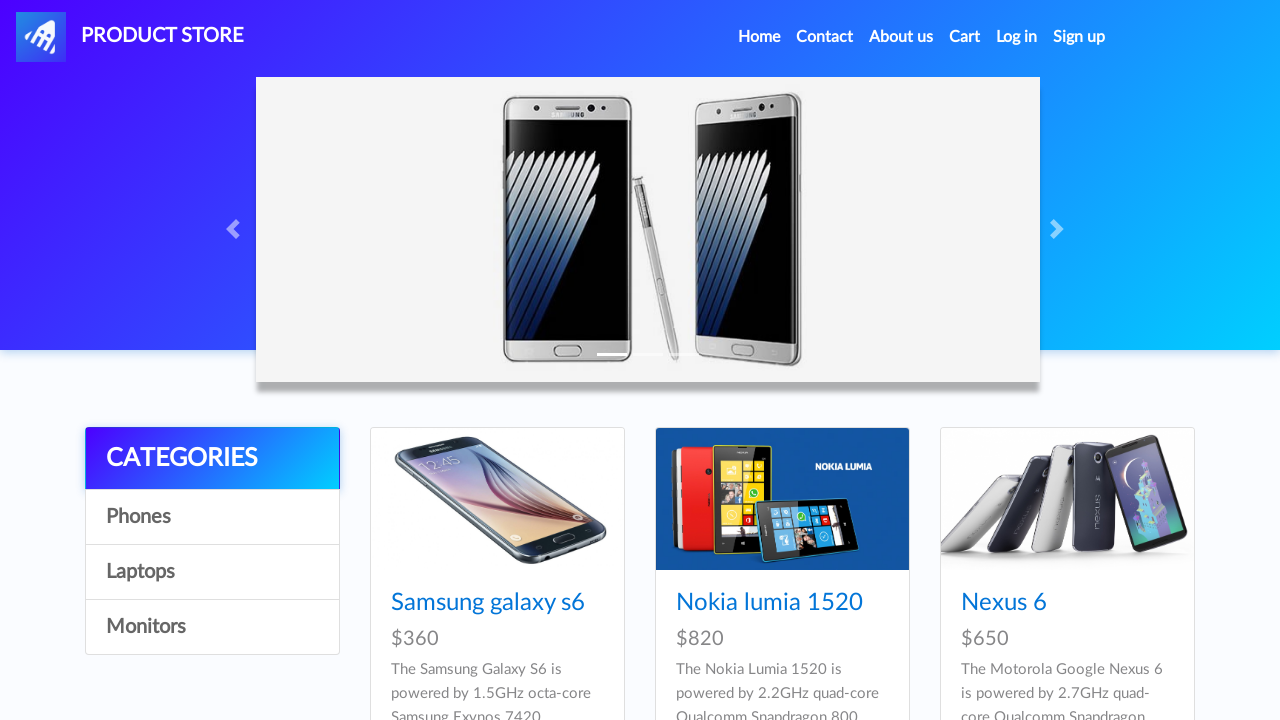

Retrieved all product description elements
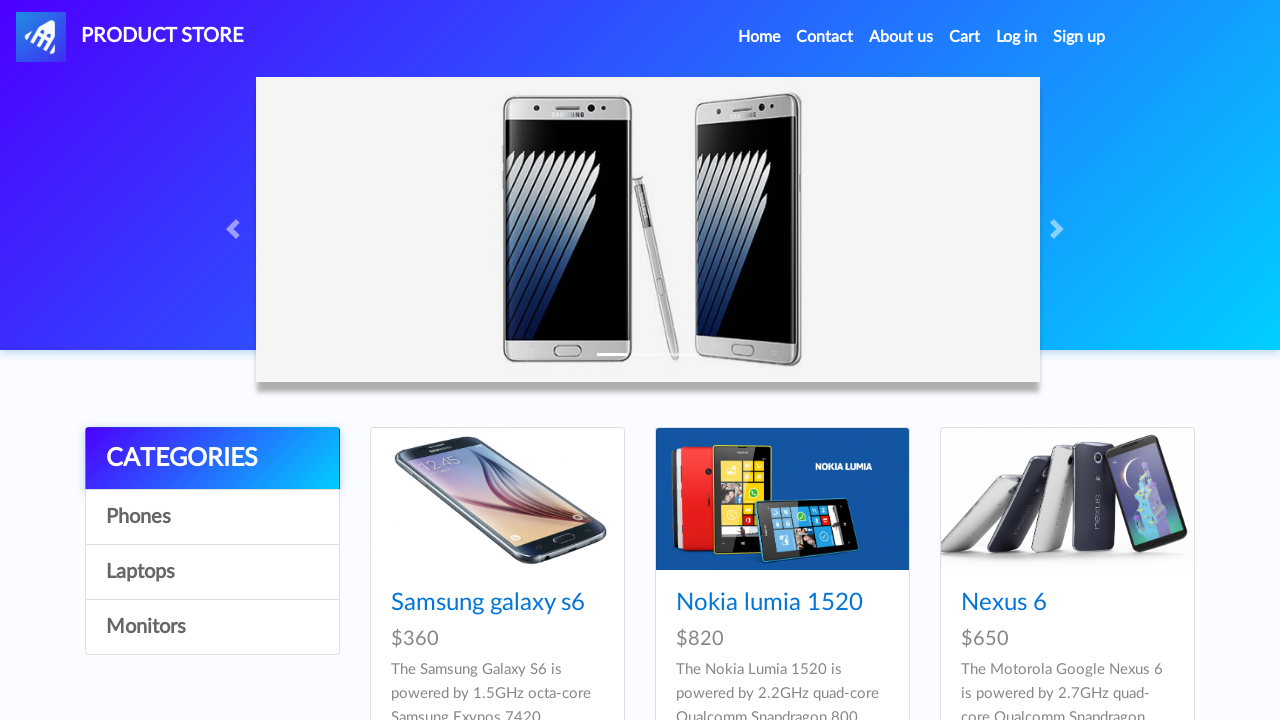

Evaluated textOverflow CSS property for product description
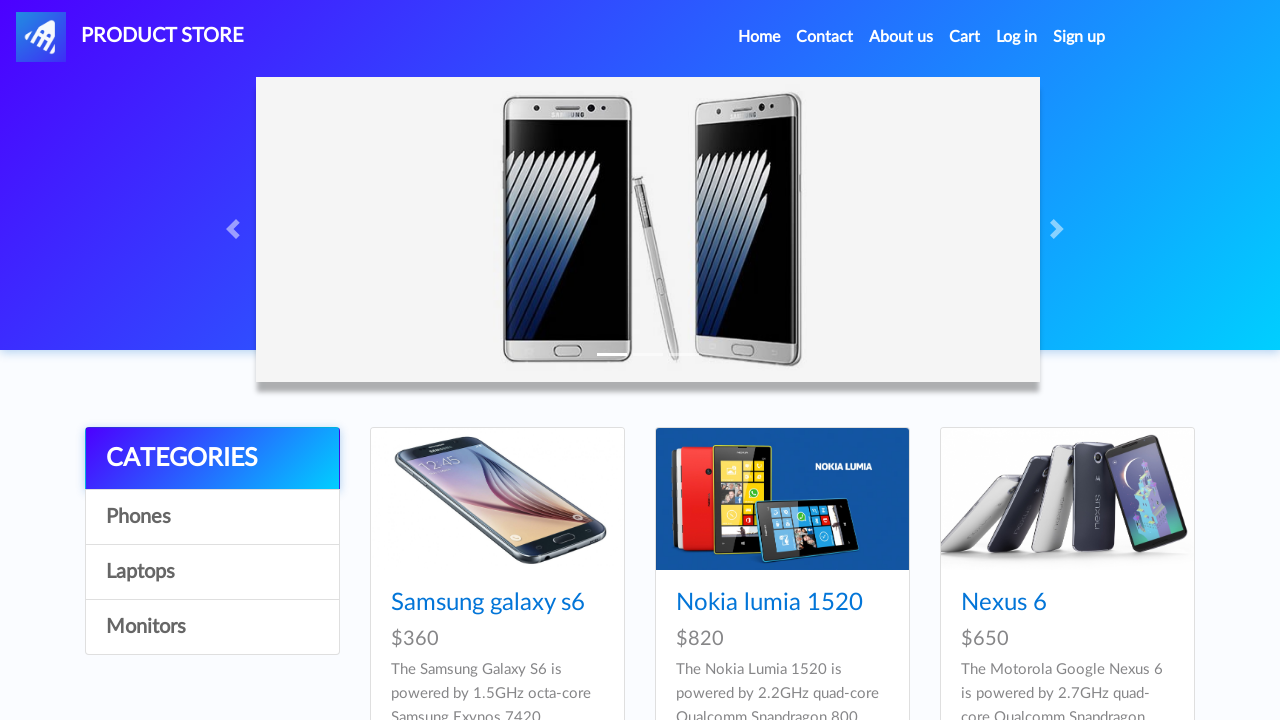

Evaluated overflow CSS property for product description
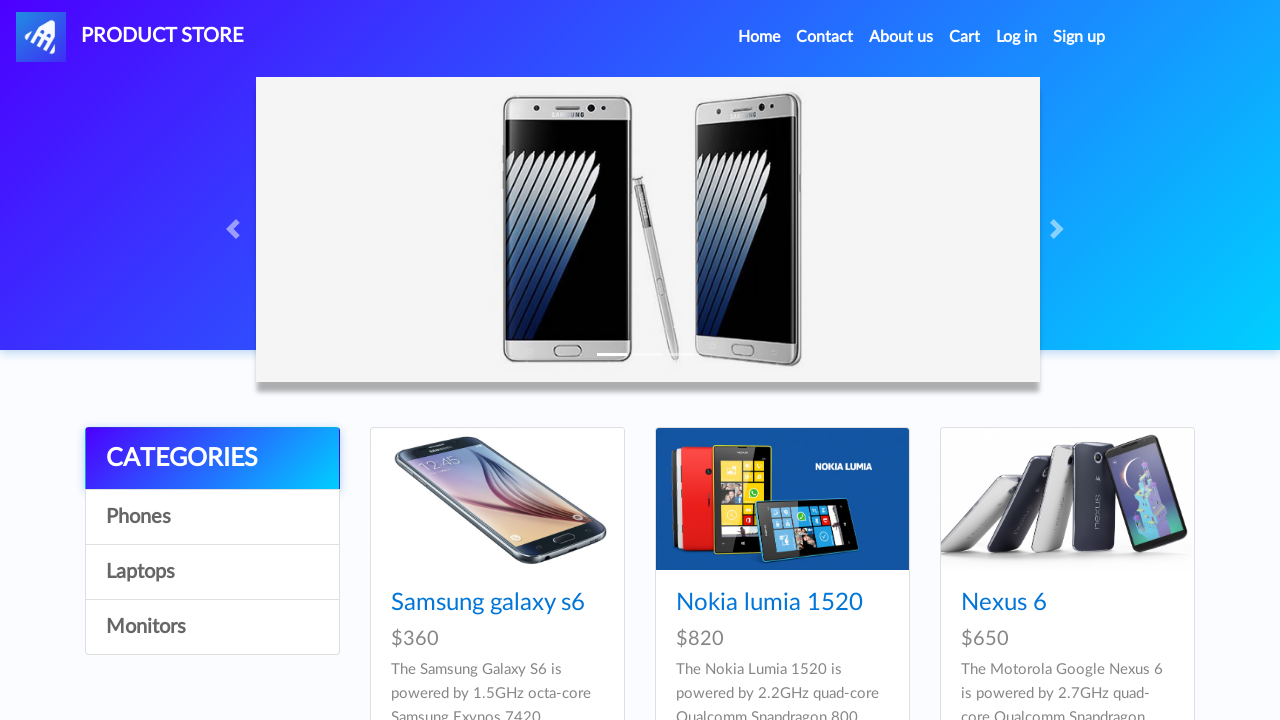

Verified that product description has proper CSS truncation (ellipsis or hidden overflow)
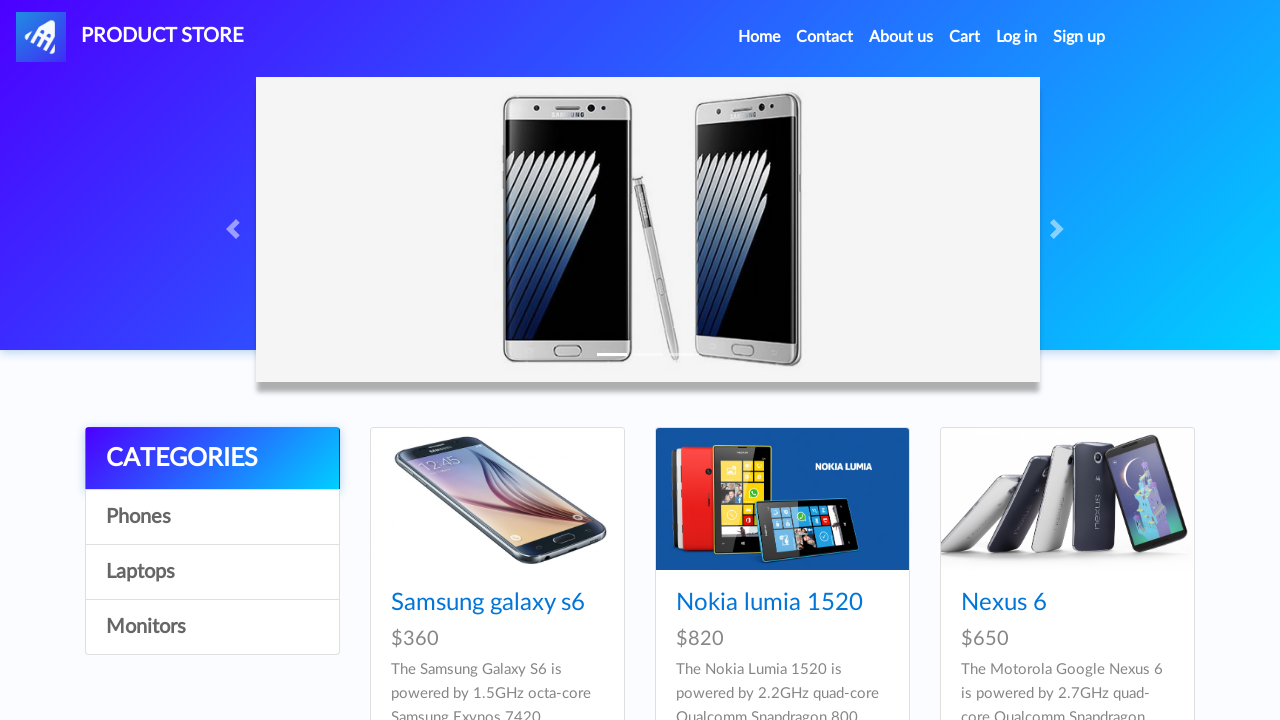

Evaluated textOverflow CSS property for product description
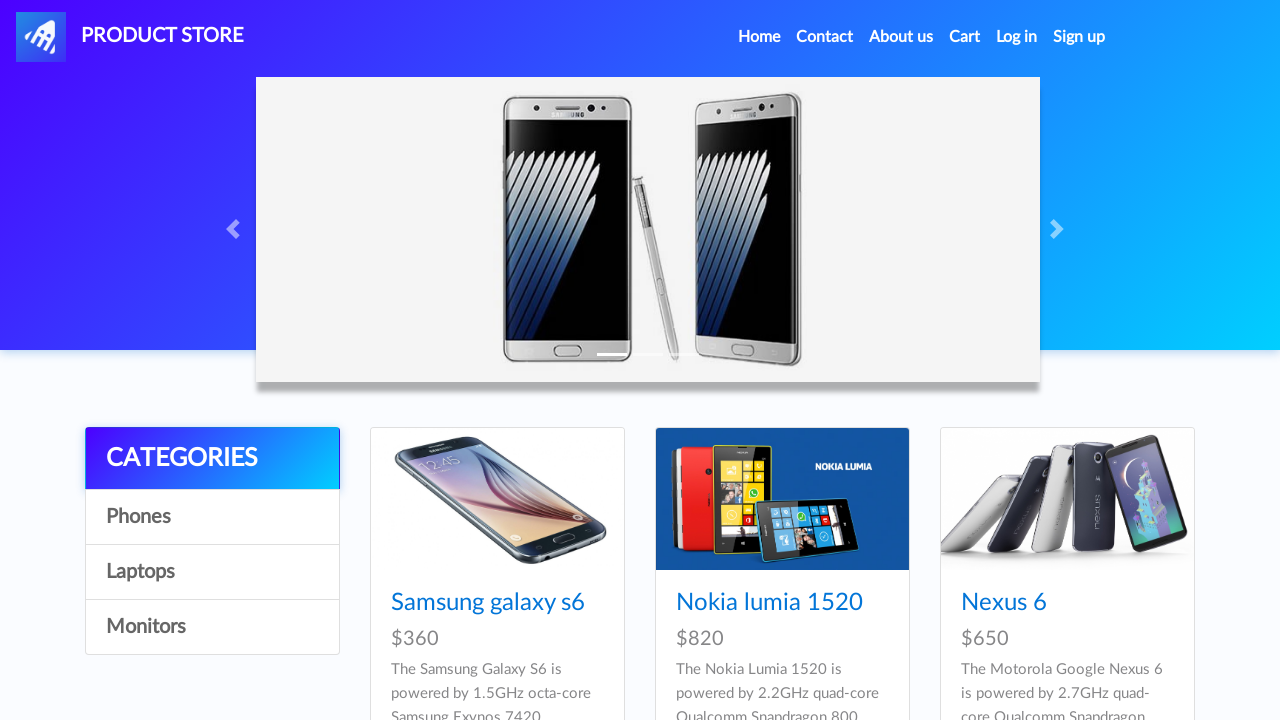

Evaluated overflow CSS property for product description
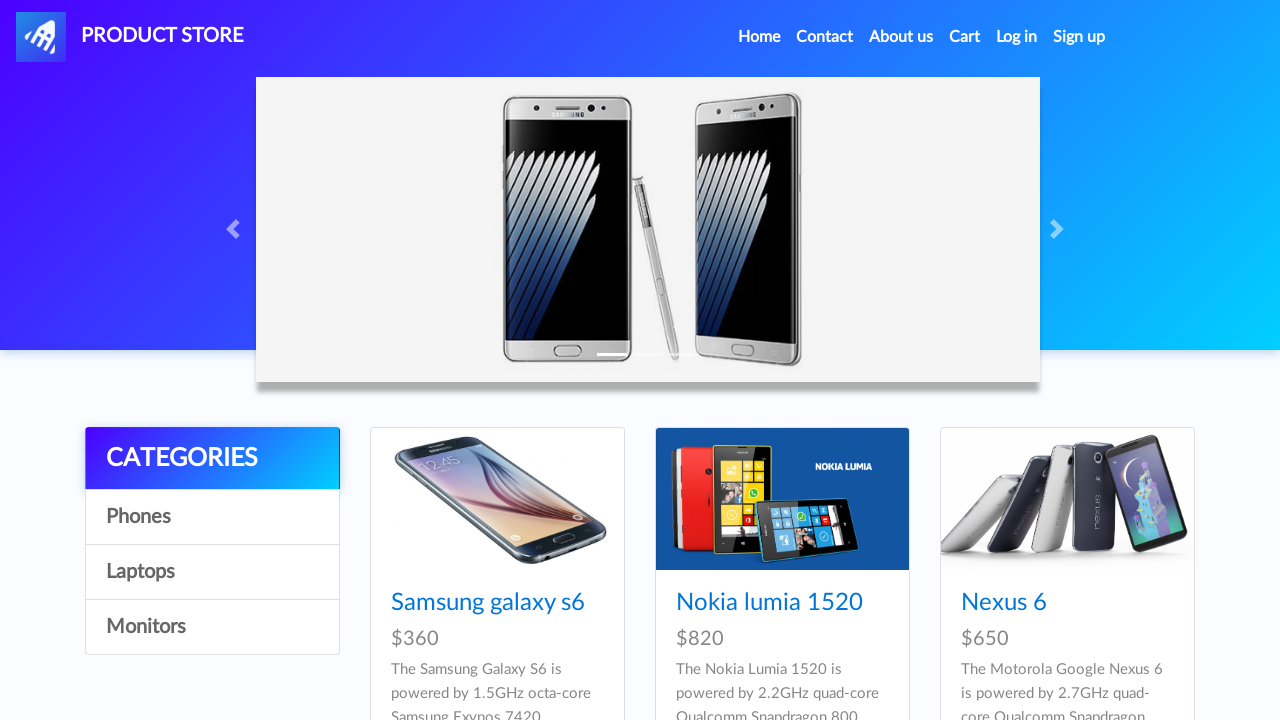

Verified that product description has proper CSS truncation (ellipsis or hidden overflow)
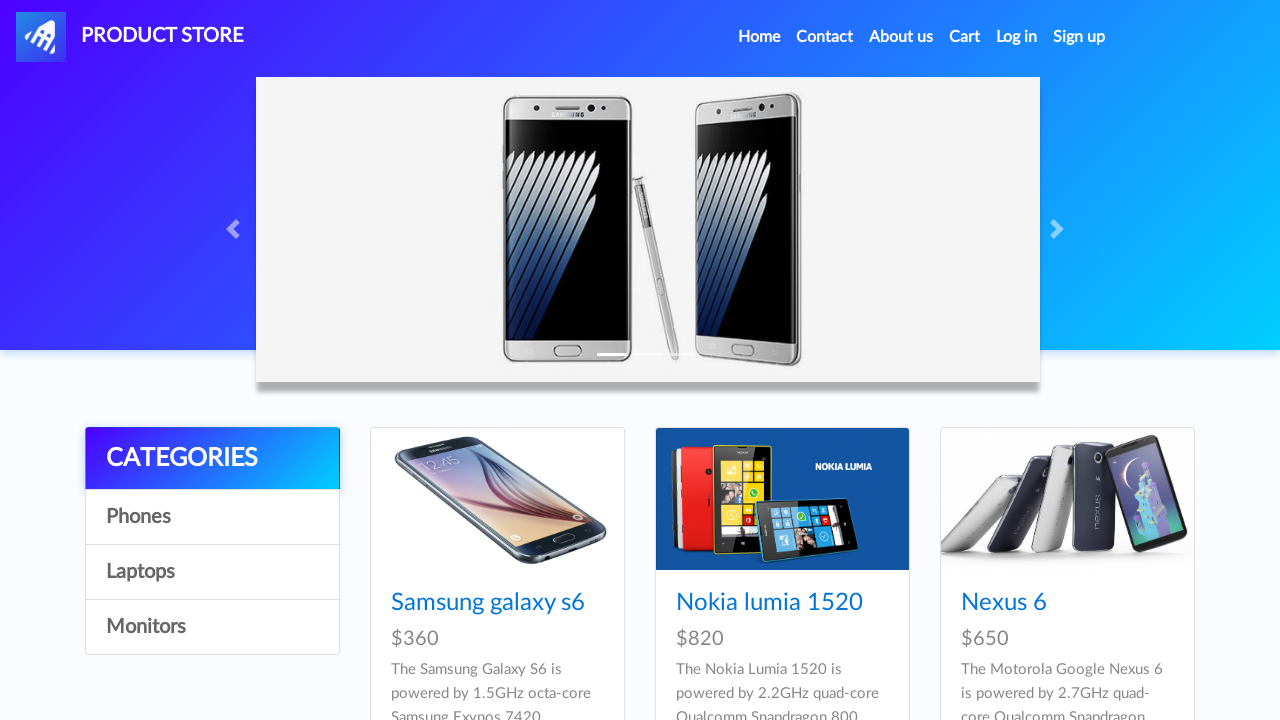

Evaluated textOverflow CSS property for product description
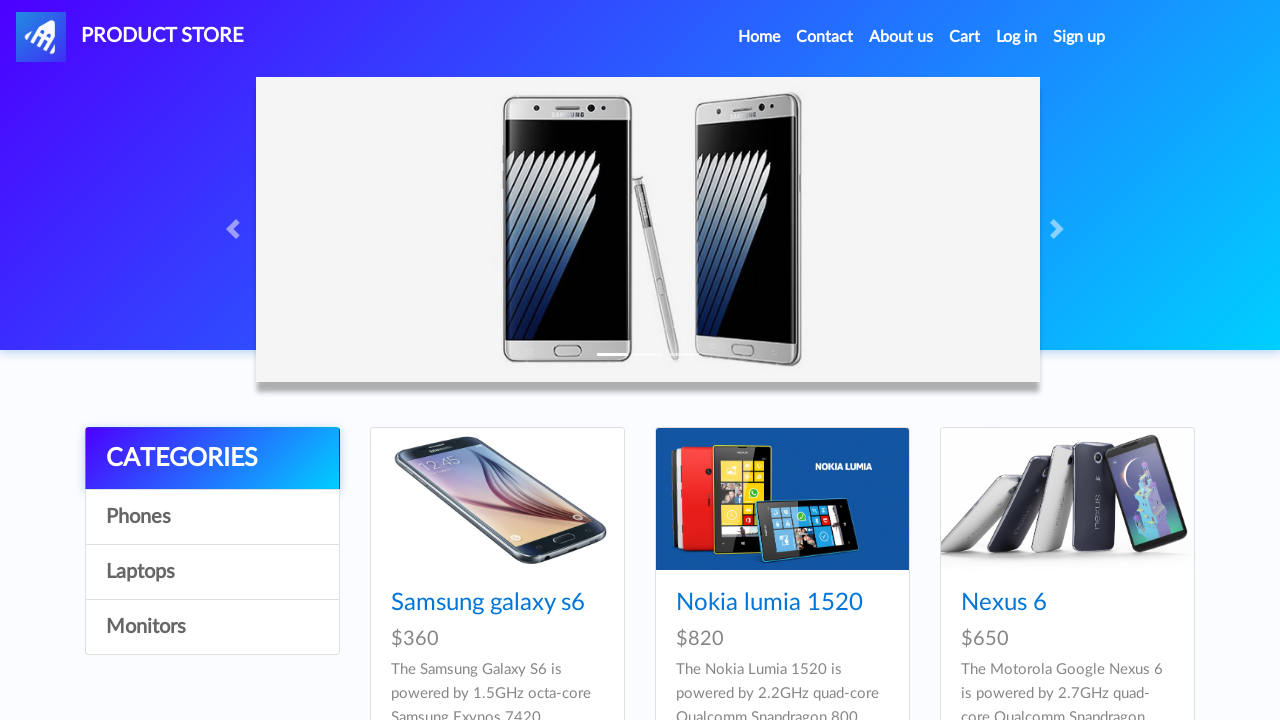

Evaluated overflow CSS property for product description
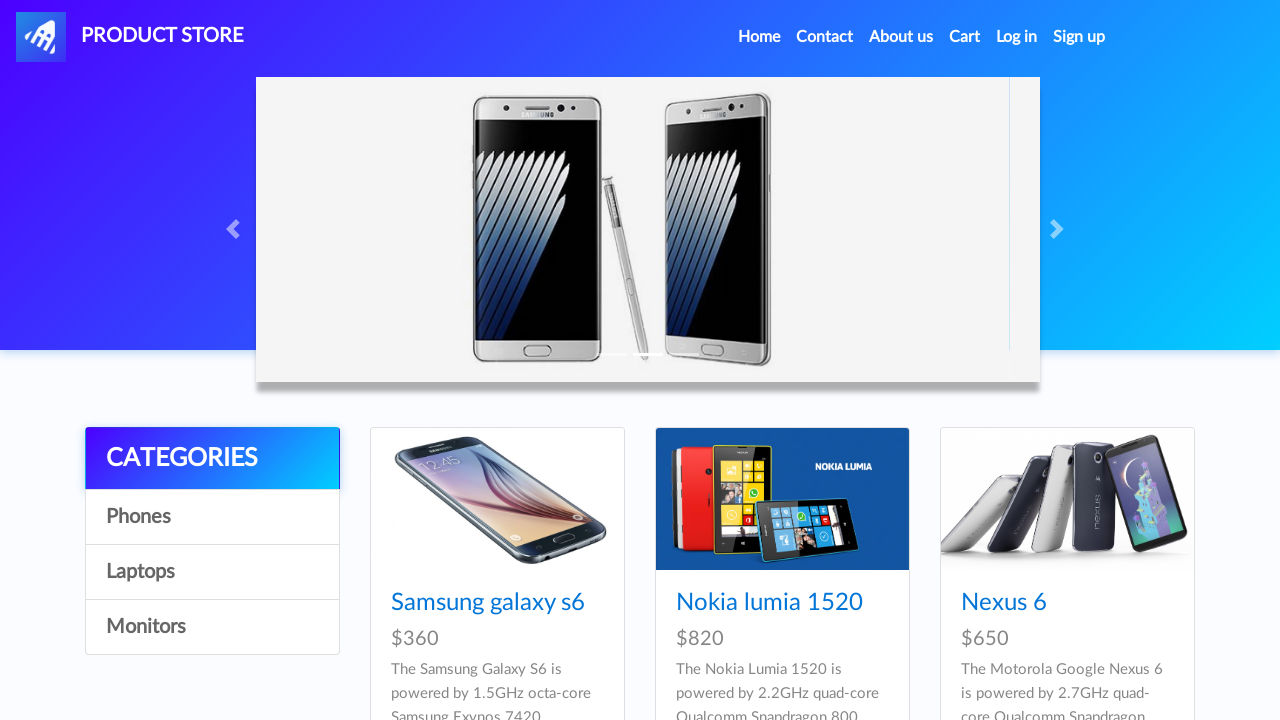

Verified that product description has proper CSS truncation (ellipsis or hidden overflow)
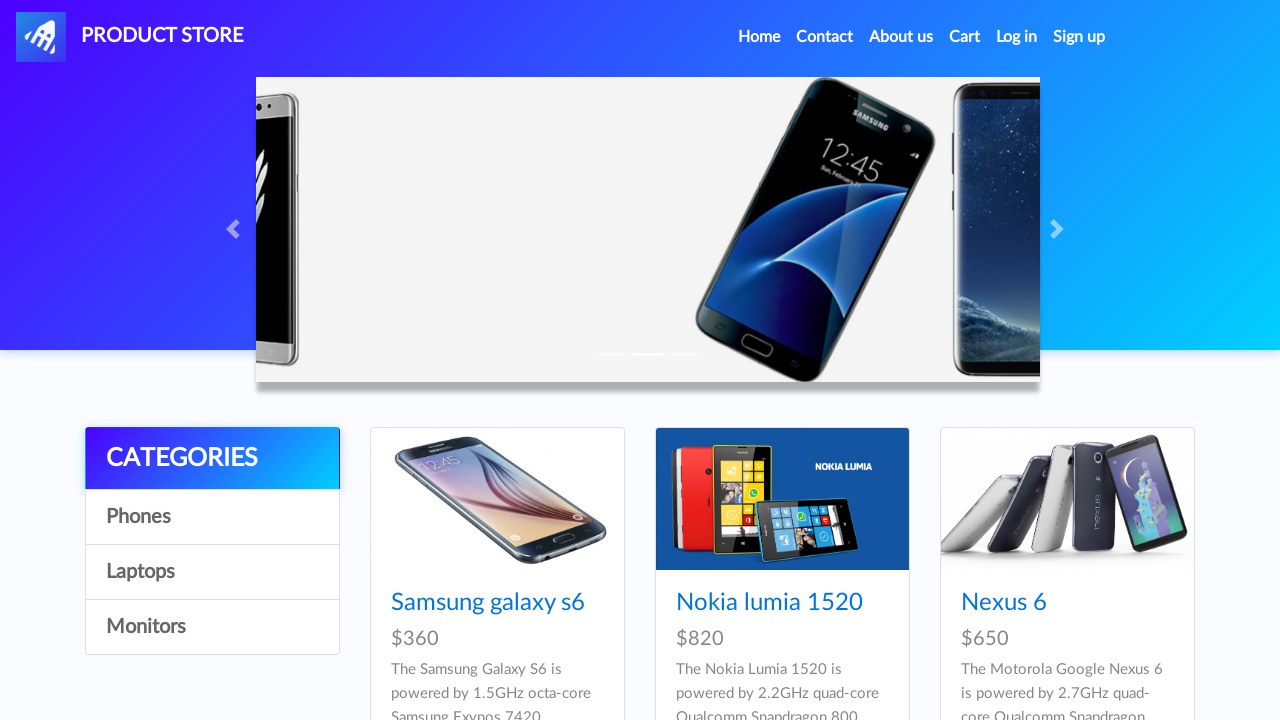

Evaluated textOverflow CSS property for product description
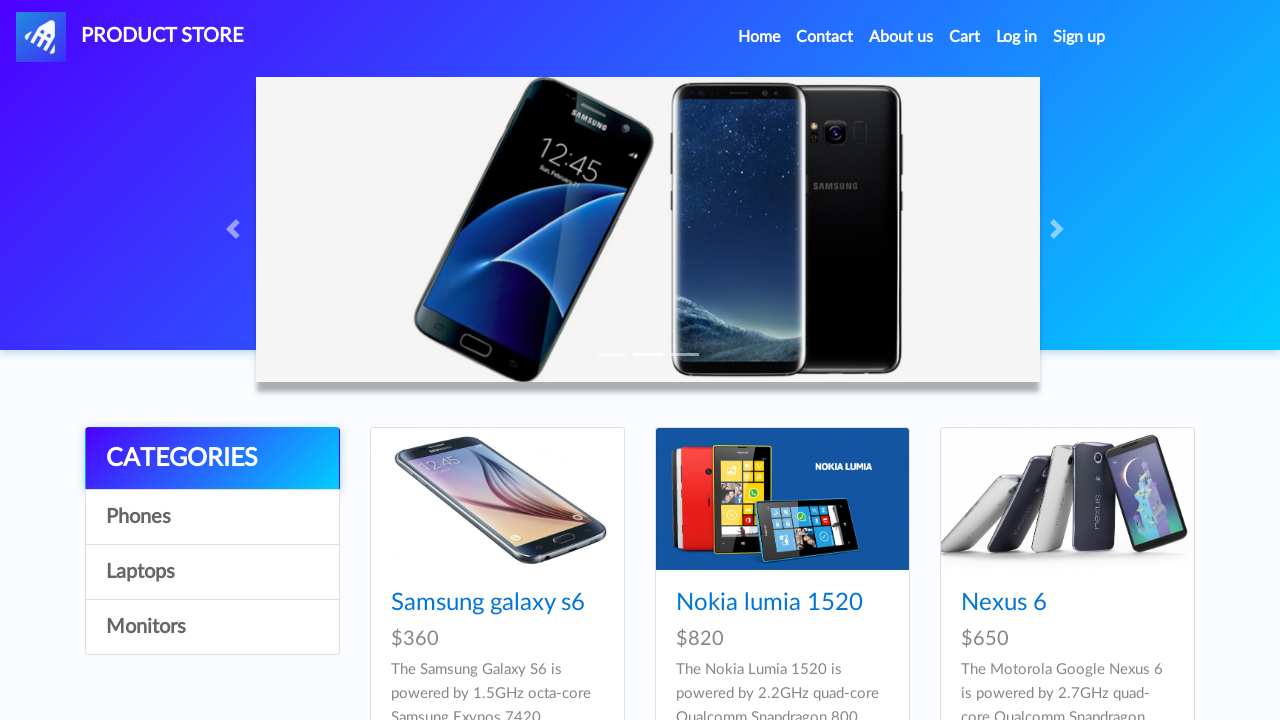

Evaluated overflow CSS property for product description
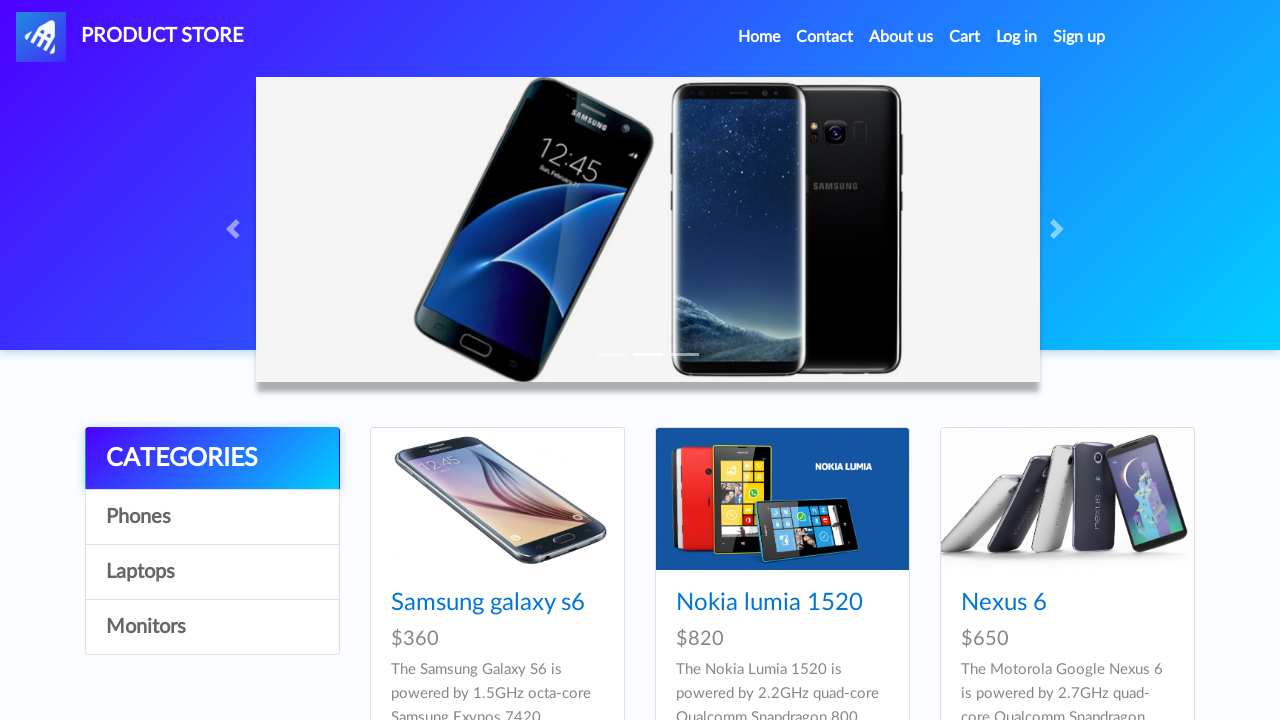

Verified that product description has proper CSS truncation (ellipsis or hidden overflow)
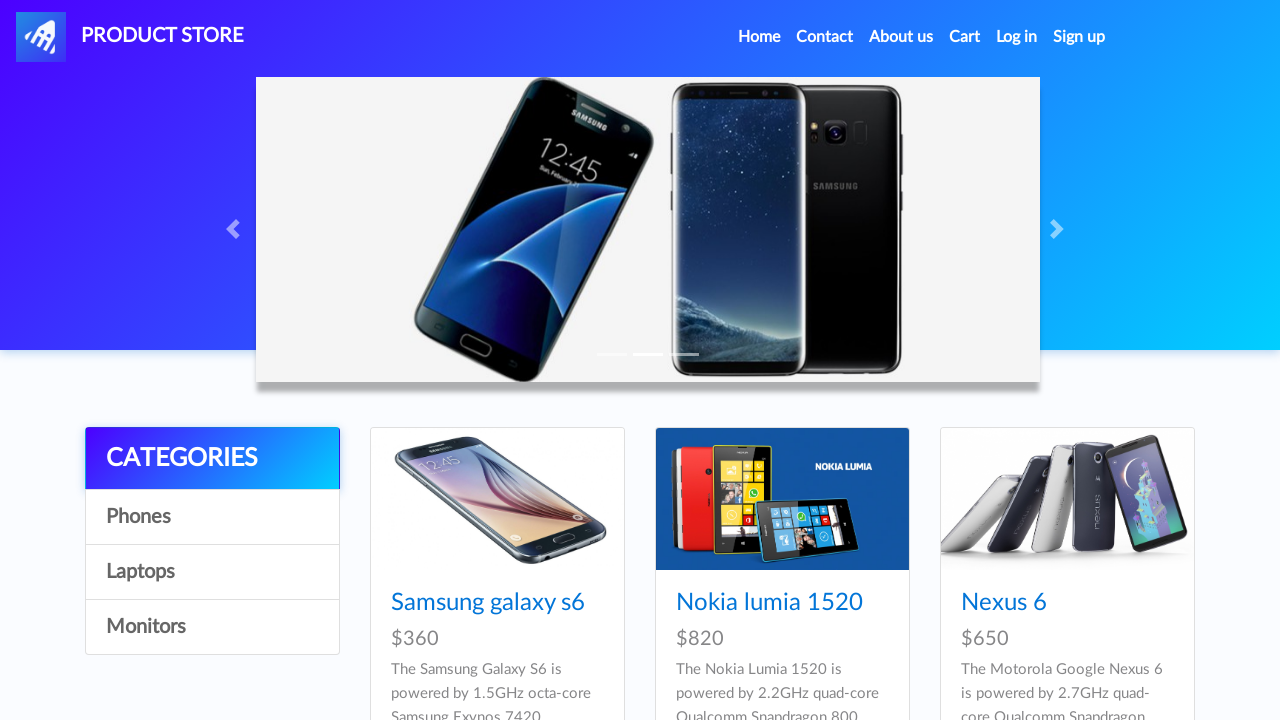

Evaluated textOverflow CSS property for product description
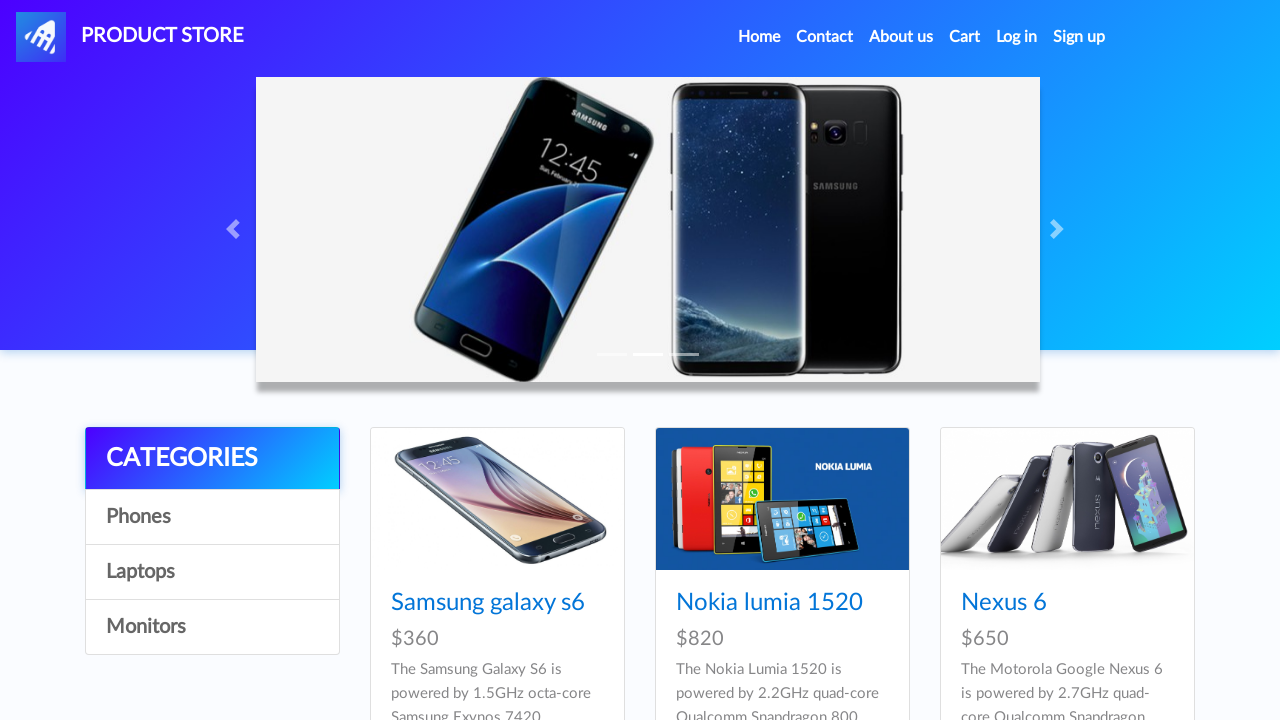

Evaluated overflow CSS property for product description
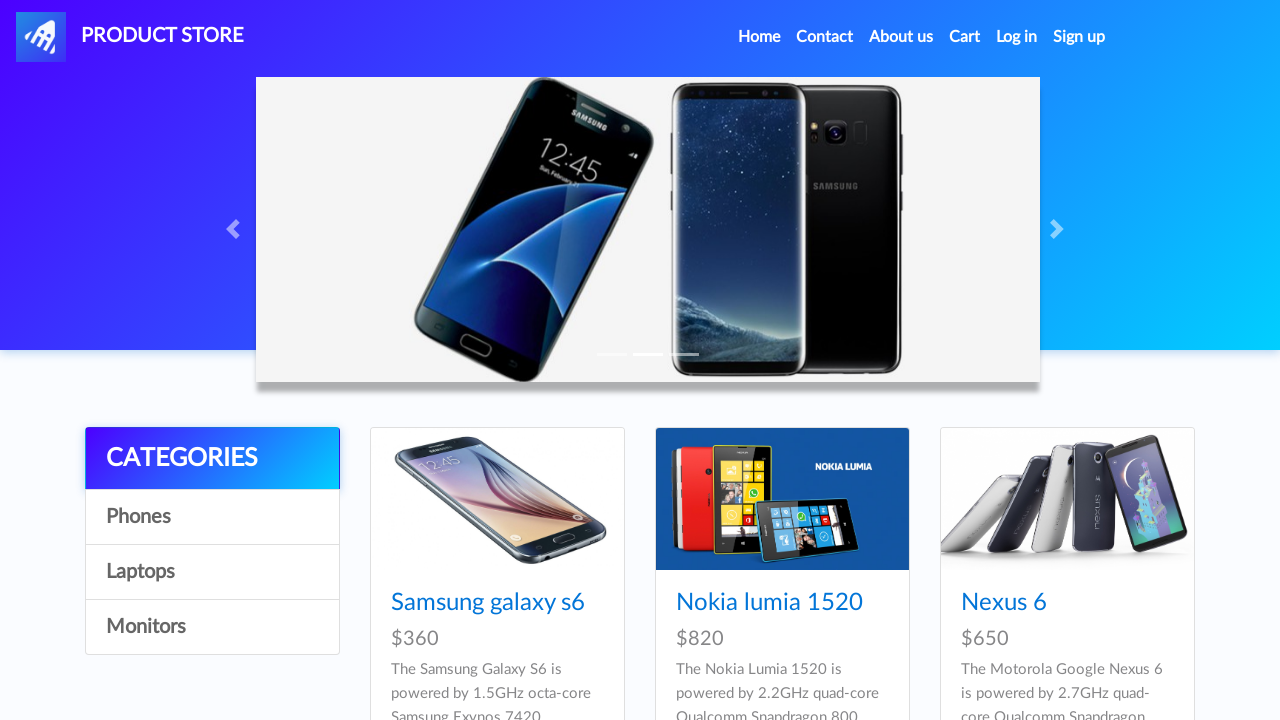

Verified that product description has proper CSS truncation (ellipsis or hidden overflow)
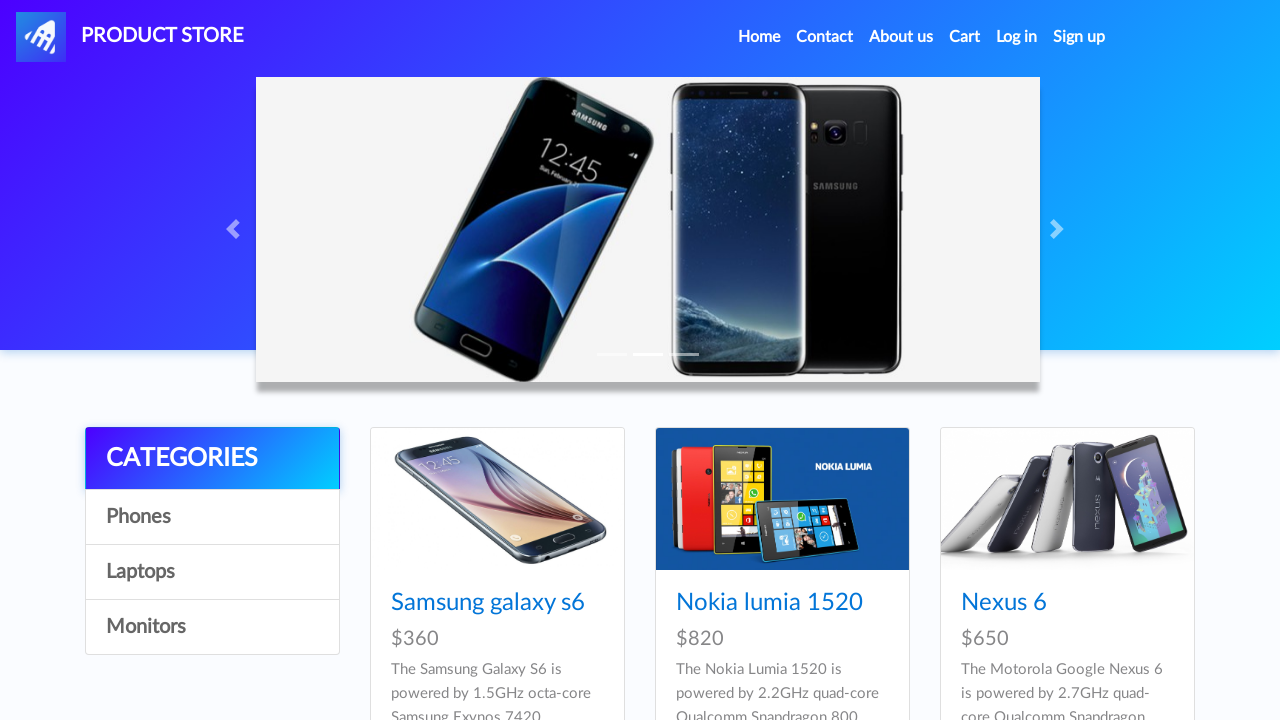

Evaluated textOverflow CSS property for product description
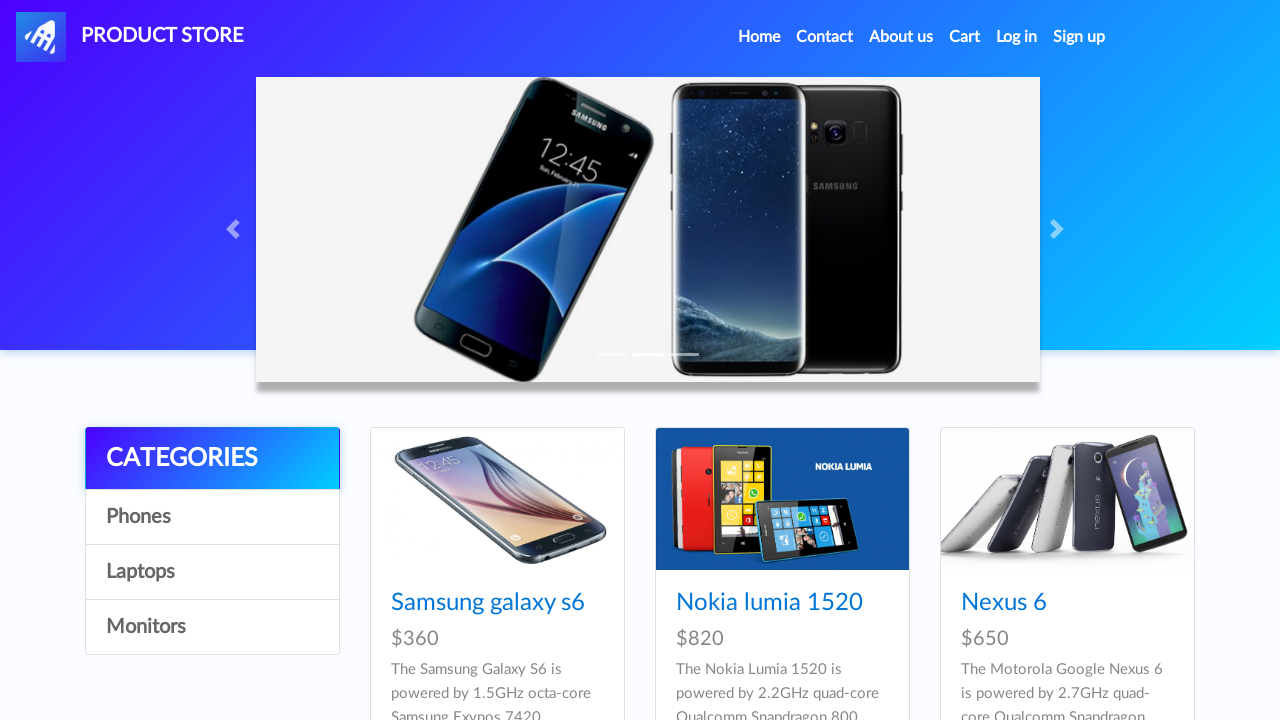

Evaluated overflow CSS property for product description
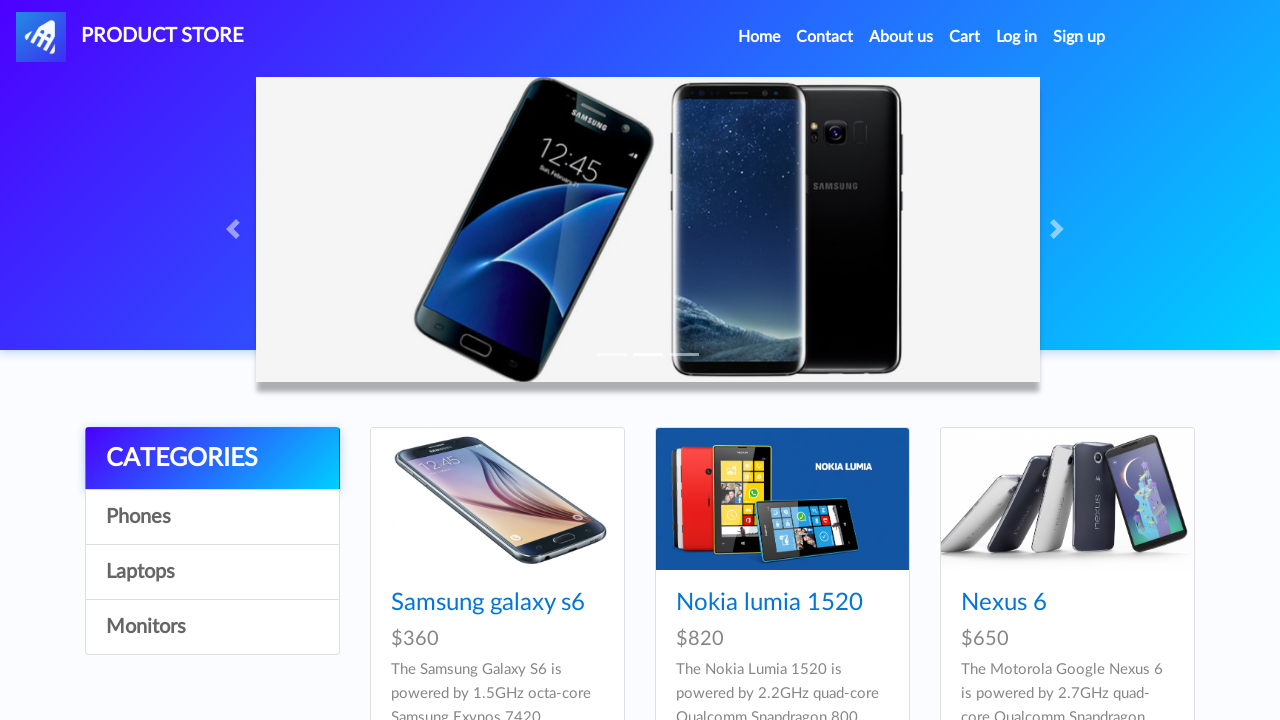

Verified that product description has proper CSS truncation (ellipsis or hidden overflow)
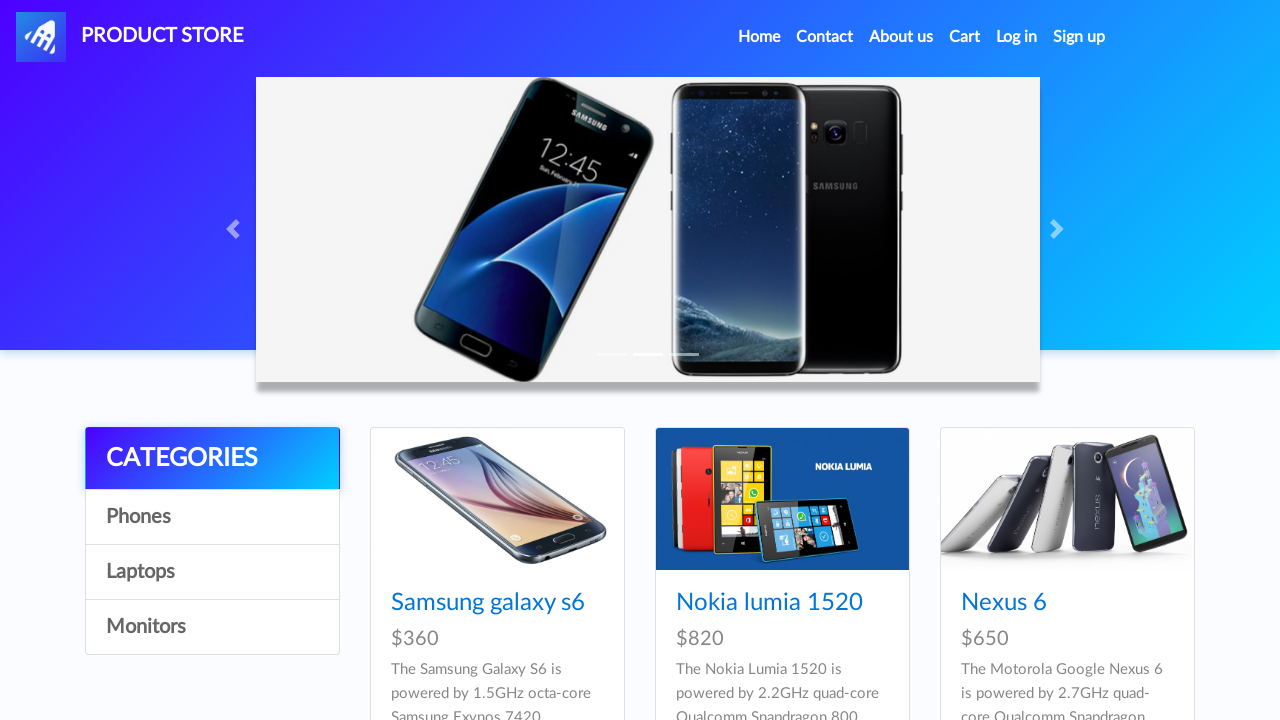

Evaluated textOverflow CSS property for product description
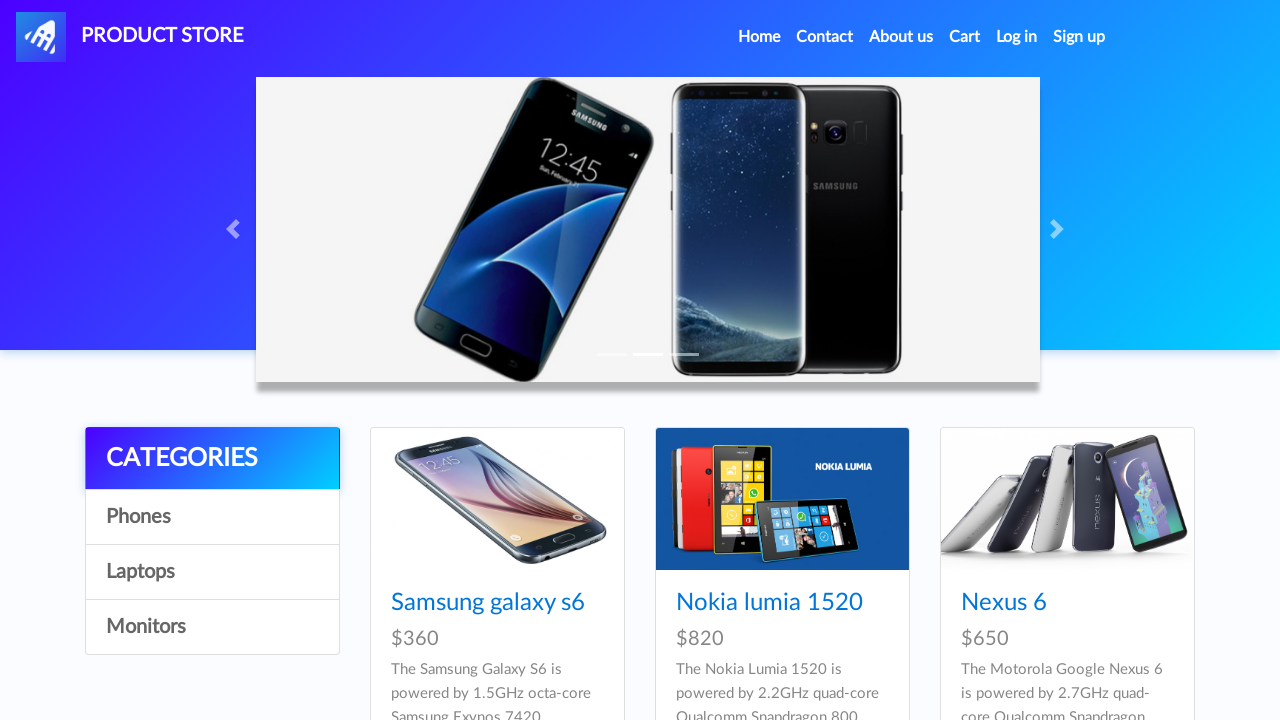

Evaluated overflow CSS property for product description
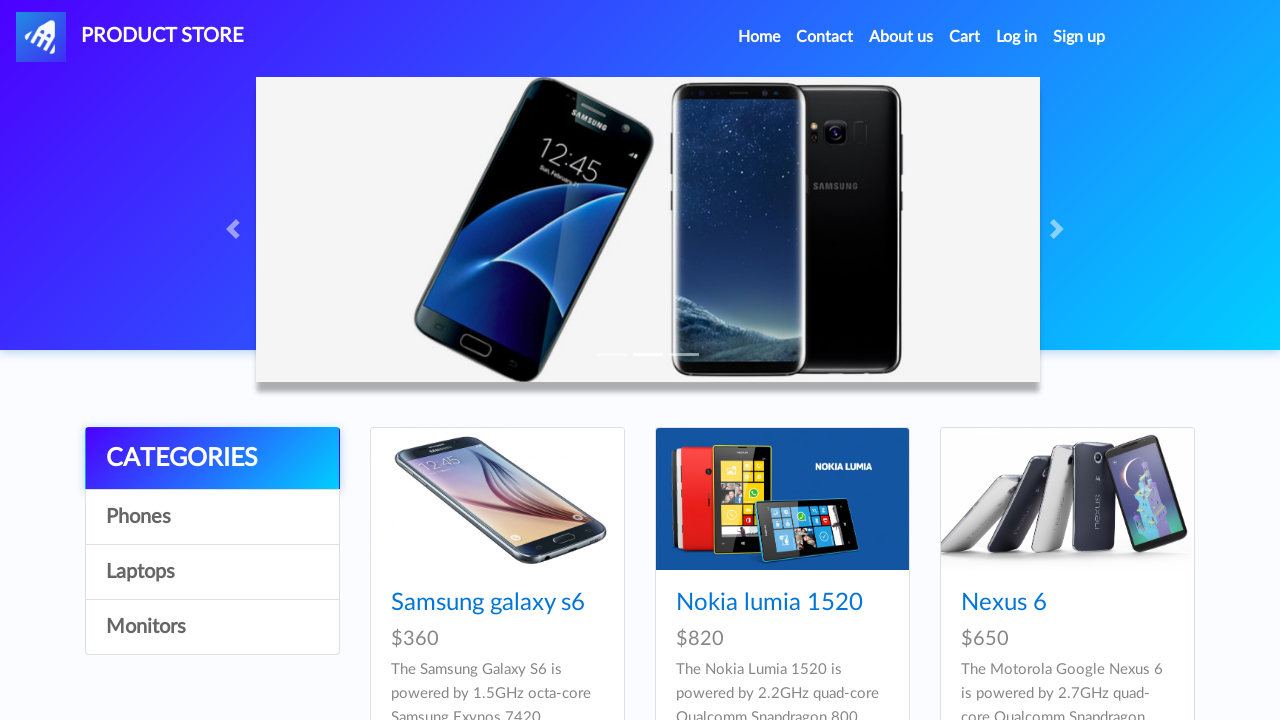

Verified that product description has proper CSS truncation (ellipsis or hidden overflow)
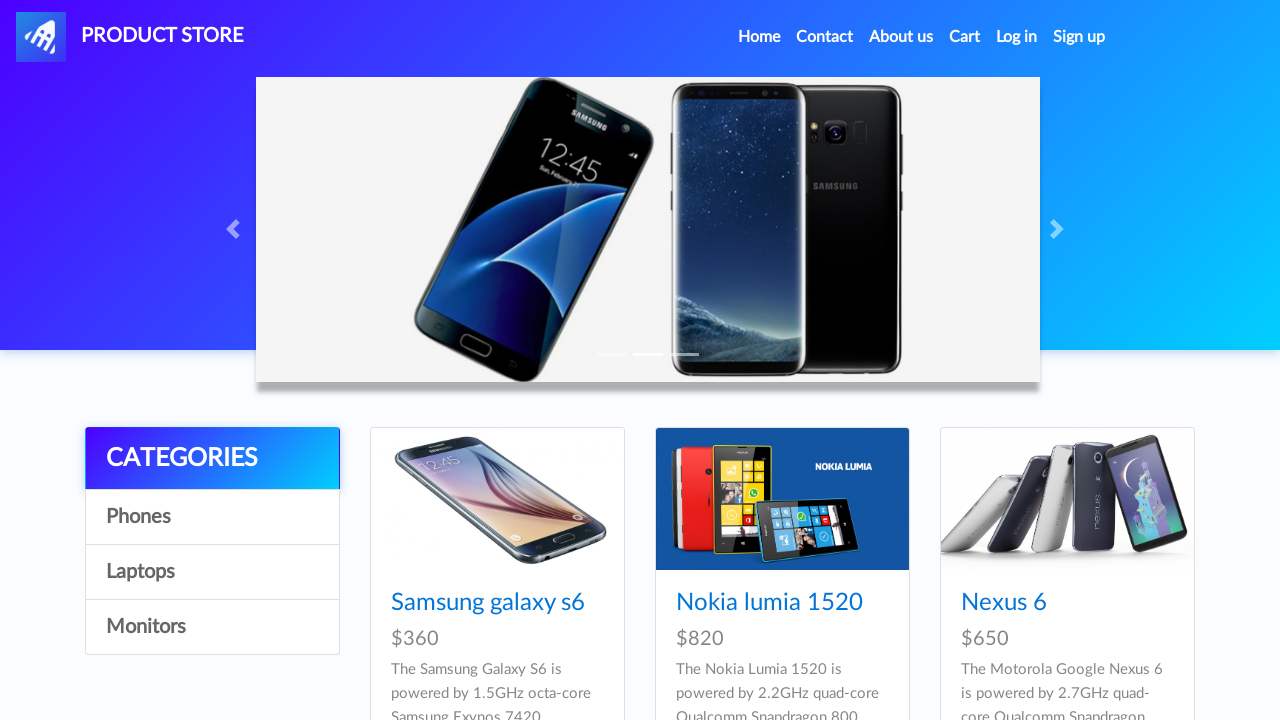

Evaluated textOverflow CSS property for product description
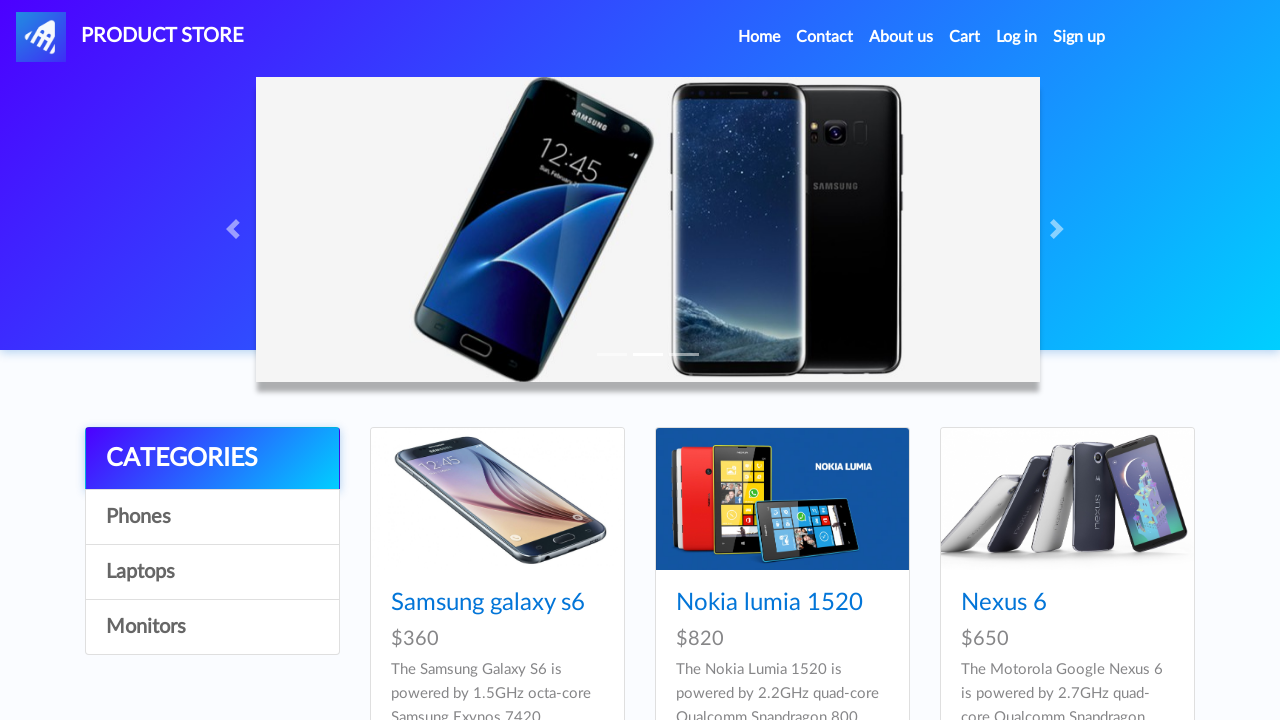

Evaluated overflow CSS property for product description
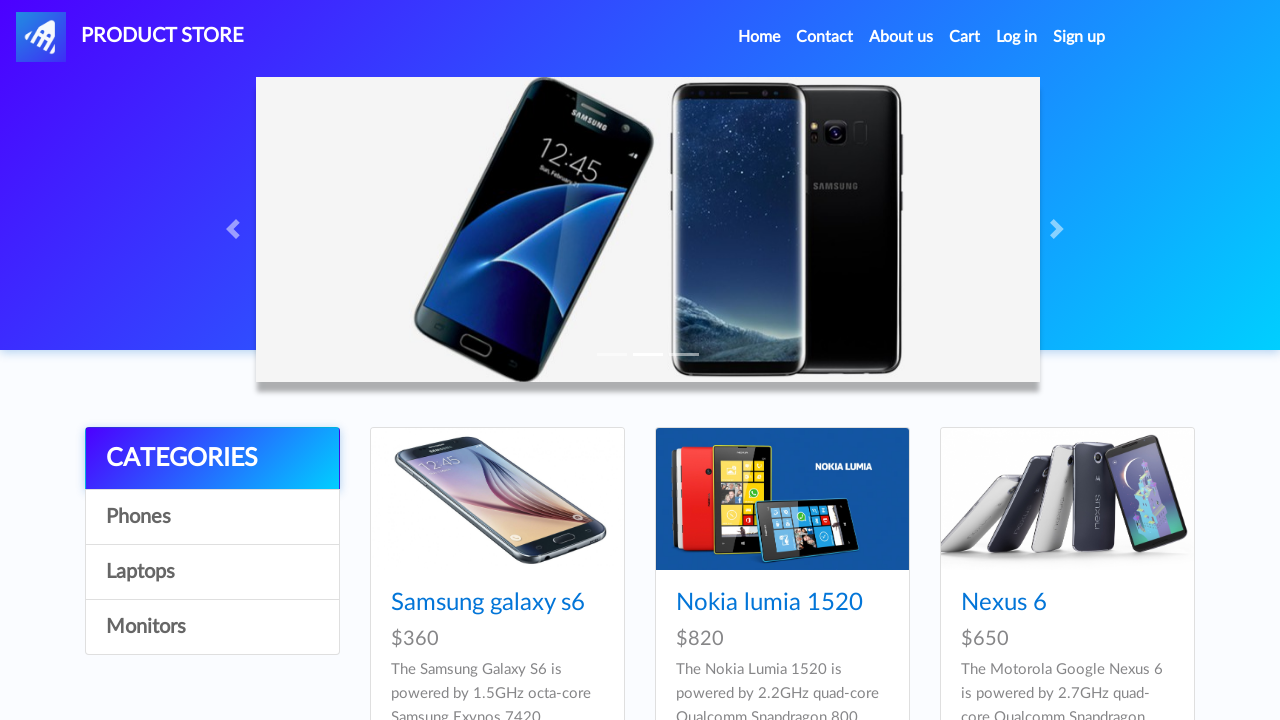

Verified that product description has proper CSS truncation (ellipsis or hidden overflow)
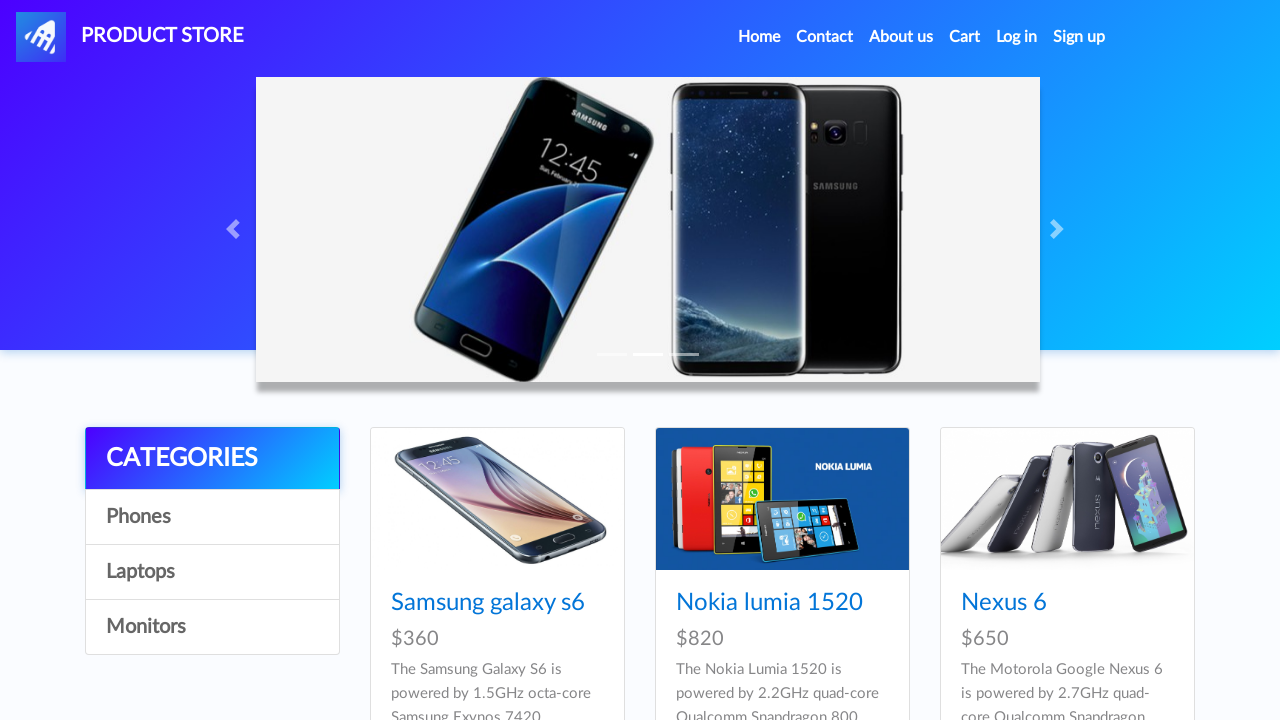

Evaluated textOverflow CSS property for product description
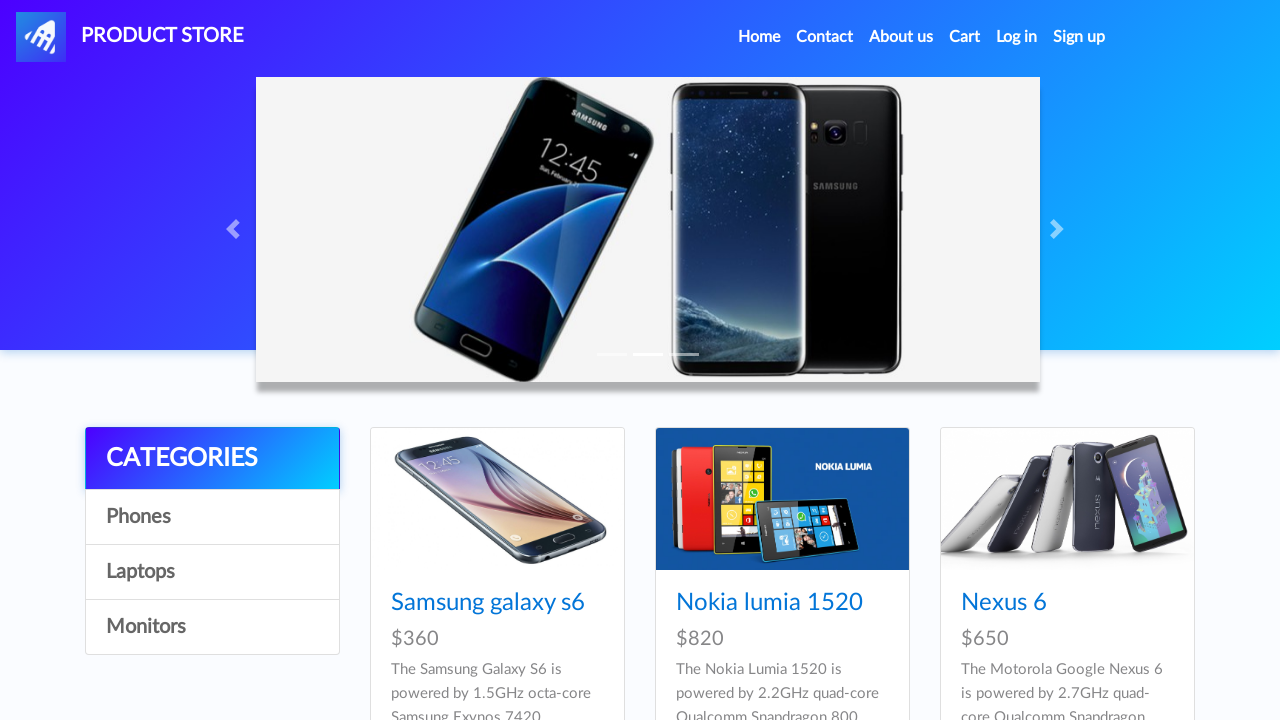

Evaluated overflow CSS property for product description
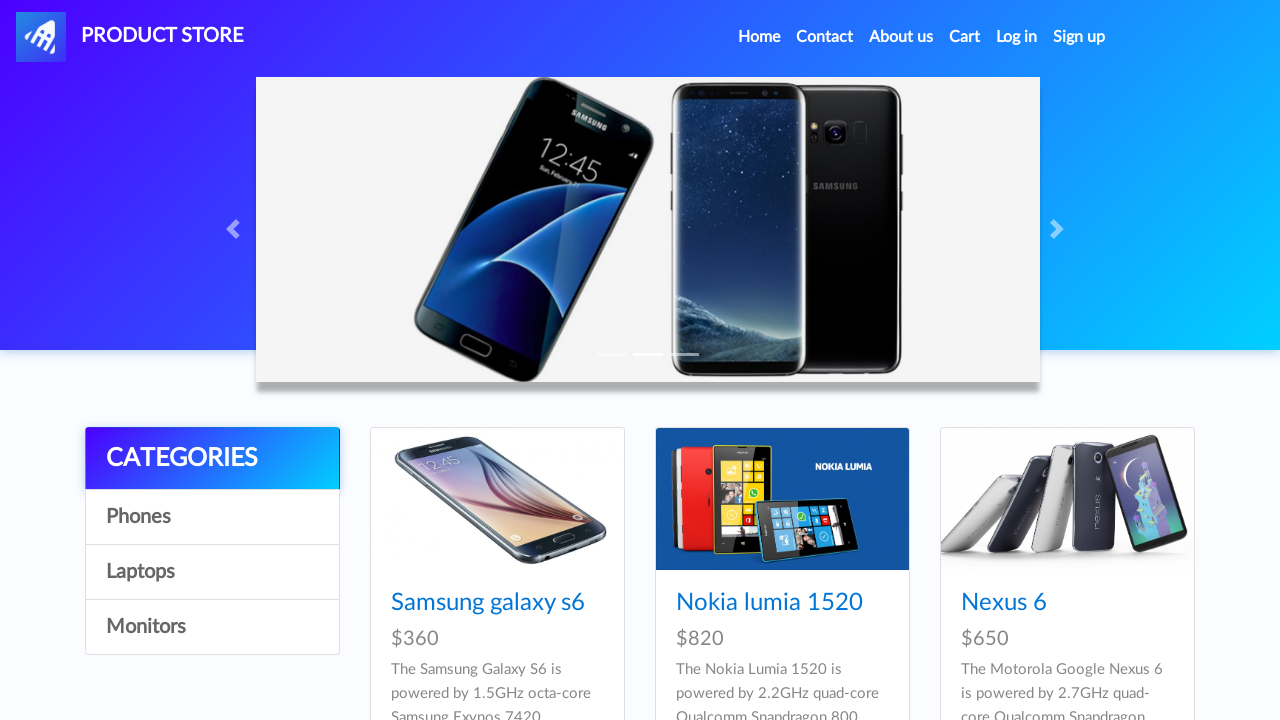

Verified that product description has proper CSS truncation (ellipsis or hidden overflow)
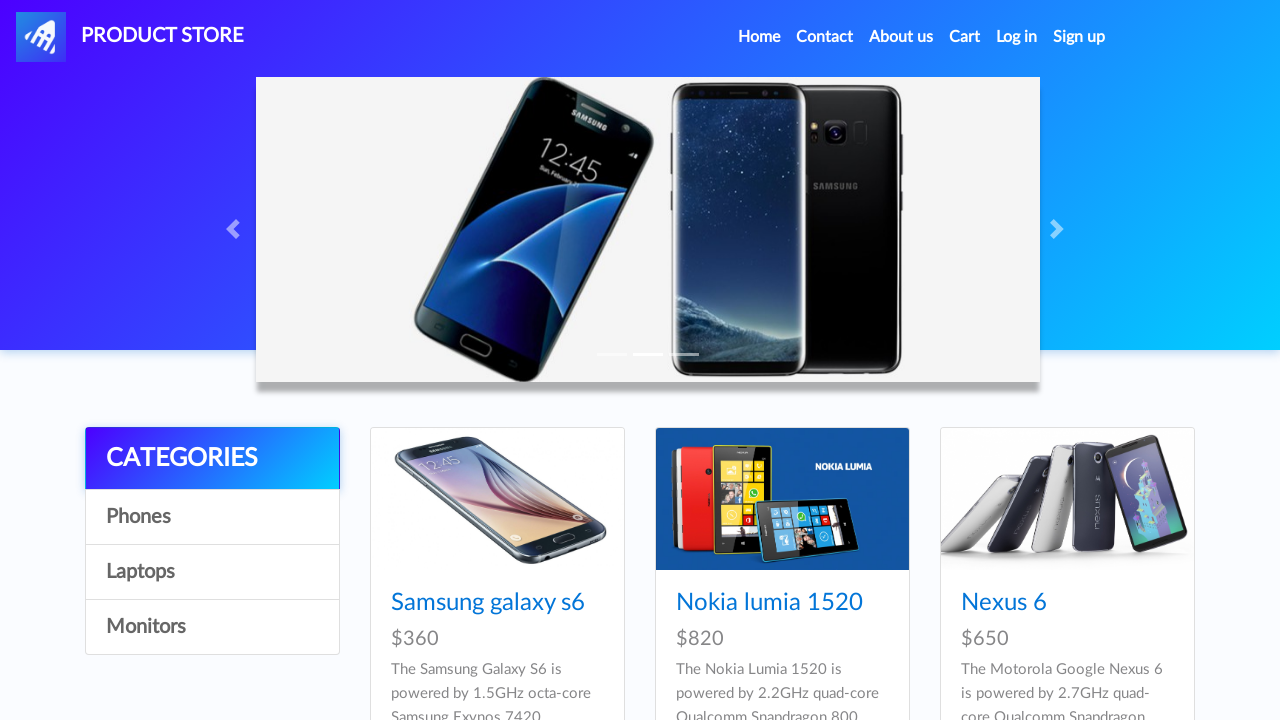

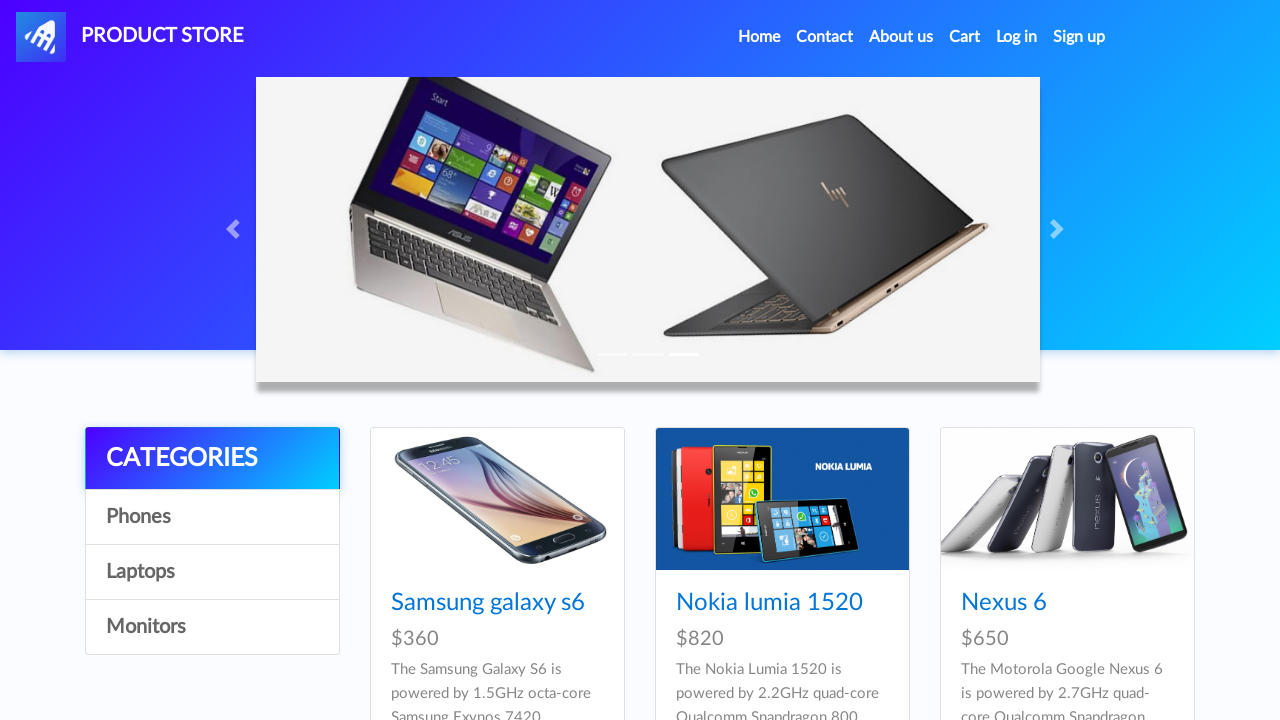